Tests alert handling by clicking a button that triggers an alert and then accepting the alert dialog

Starting URL: http://formy-project.herokuapp.com/switch-window

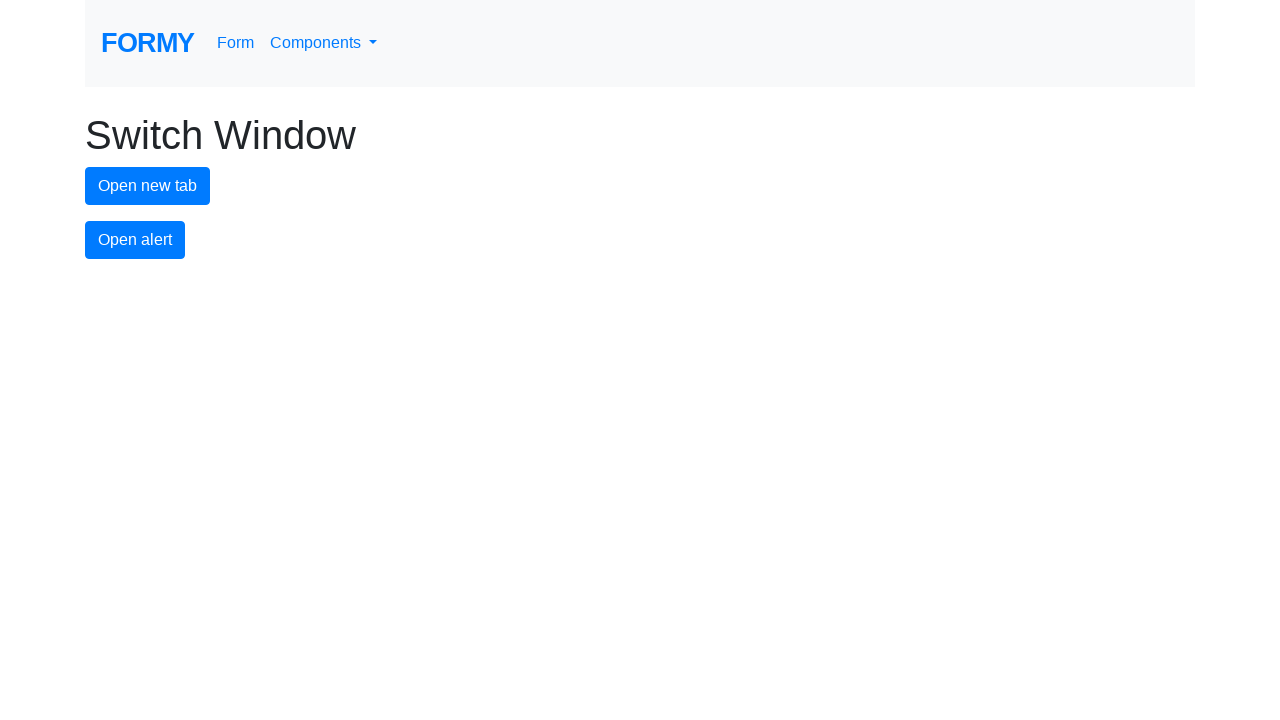

Set up dialog handler to accept alerts
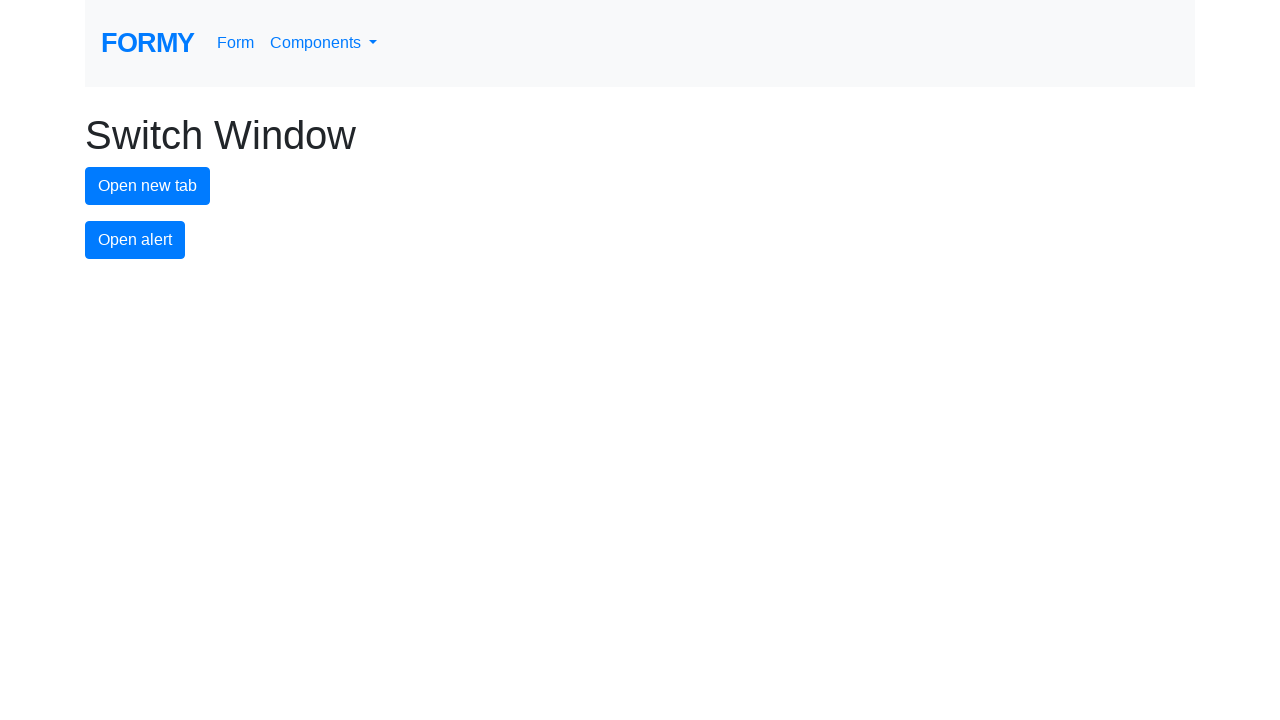

Clicked alert button to trigger the alert dialog at (135, 240) on #alert-button
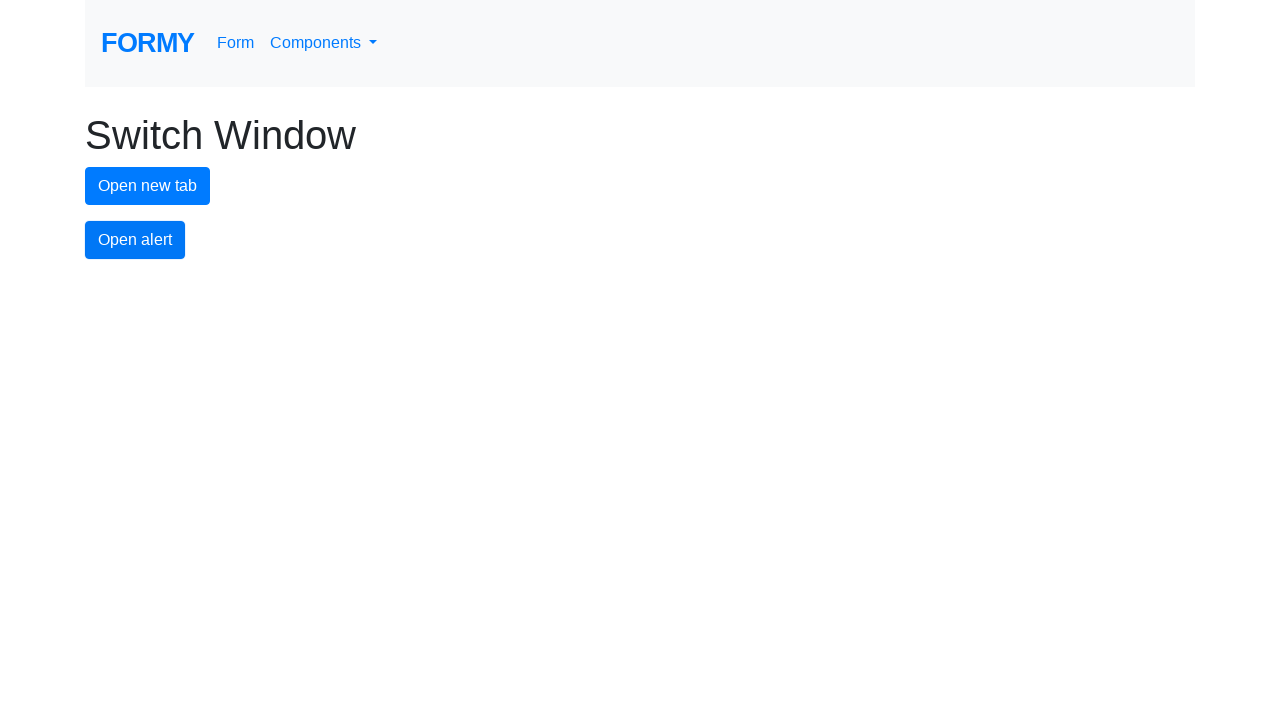

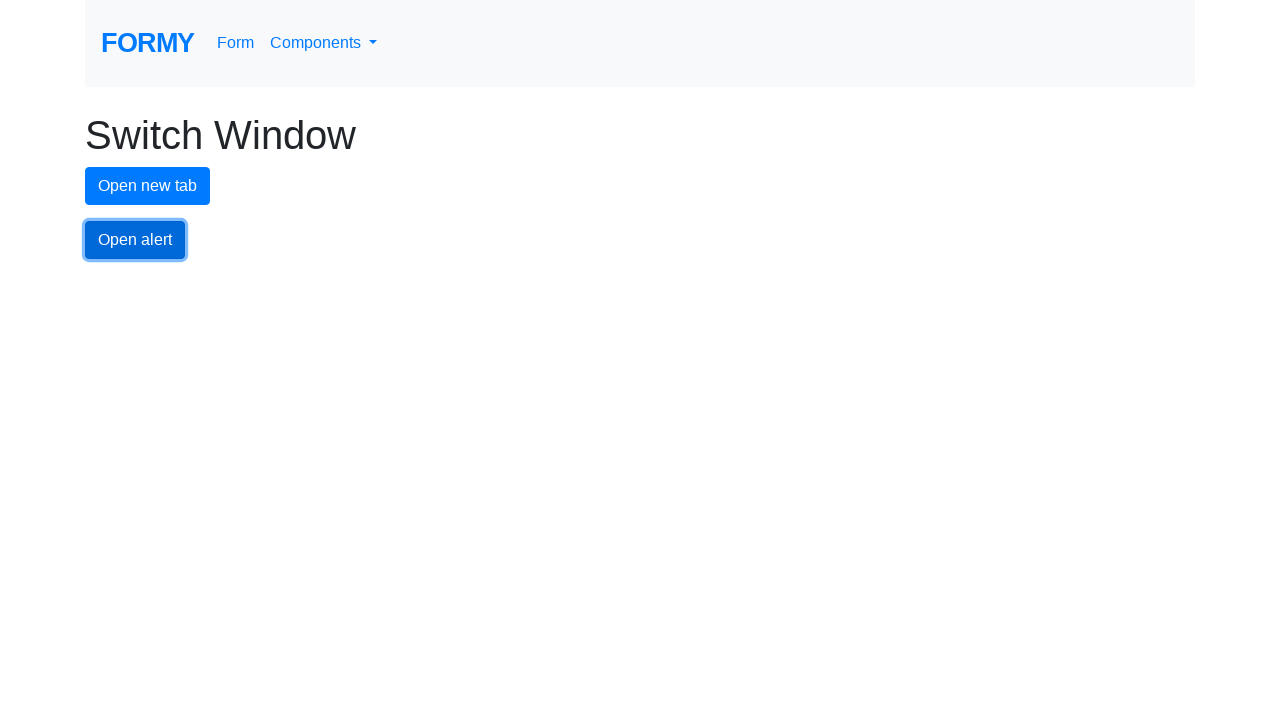